Tests a practice form by filling in first name, last name, email, selecting gender, entering phone number, and submitting the form to verify successful submission.

Starting URL: https://demoqa.com/automation-practice-form

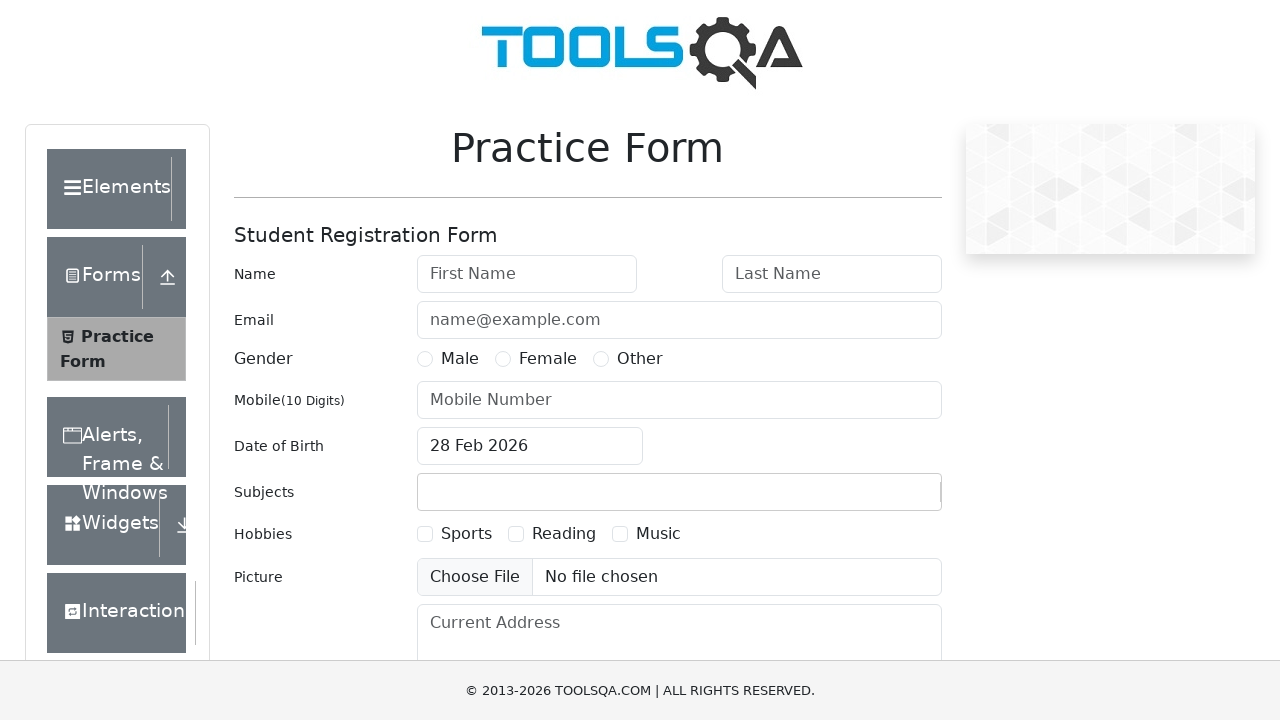

Filled first name field with 'TestFirstName' on #firstName
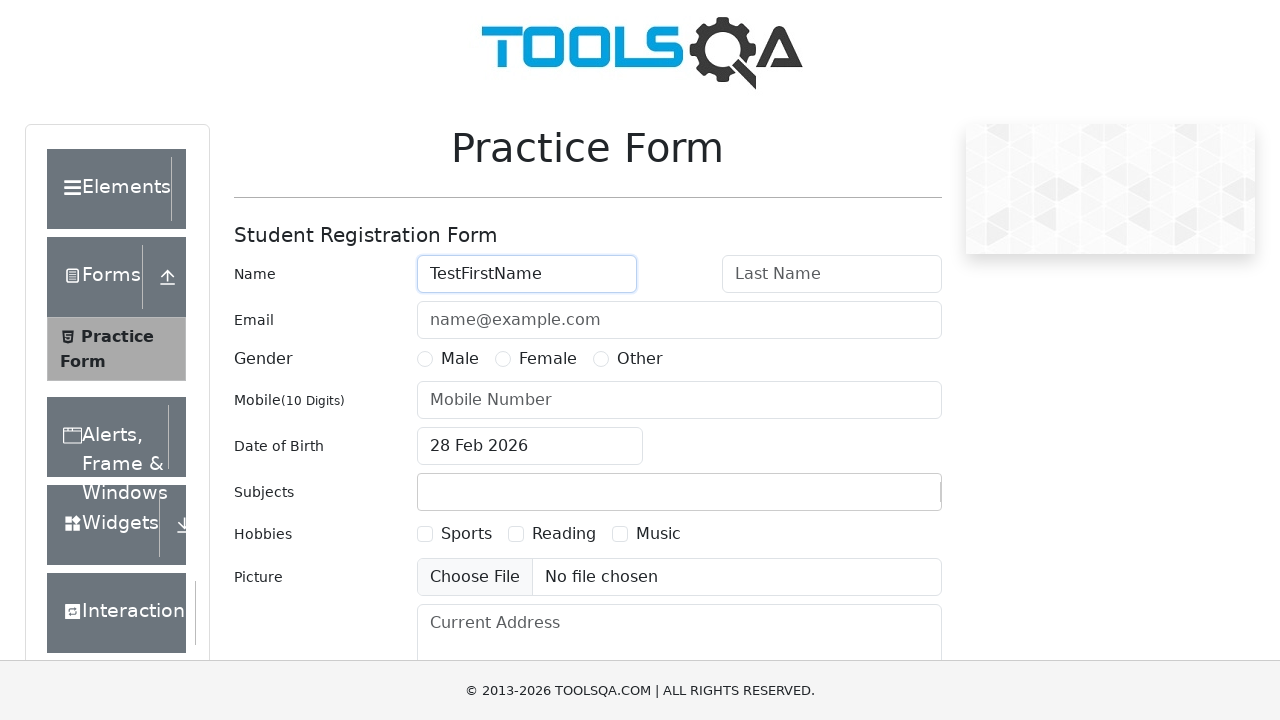

Filled last name field with 'TestLastName' on #lastName
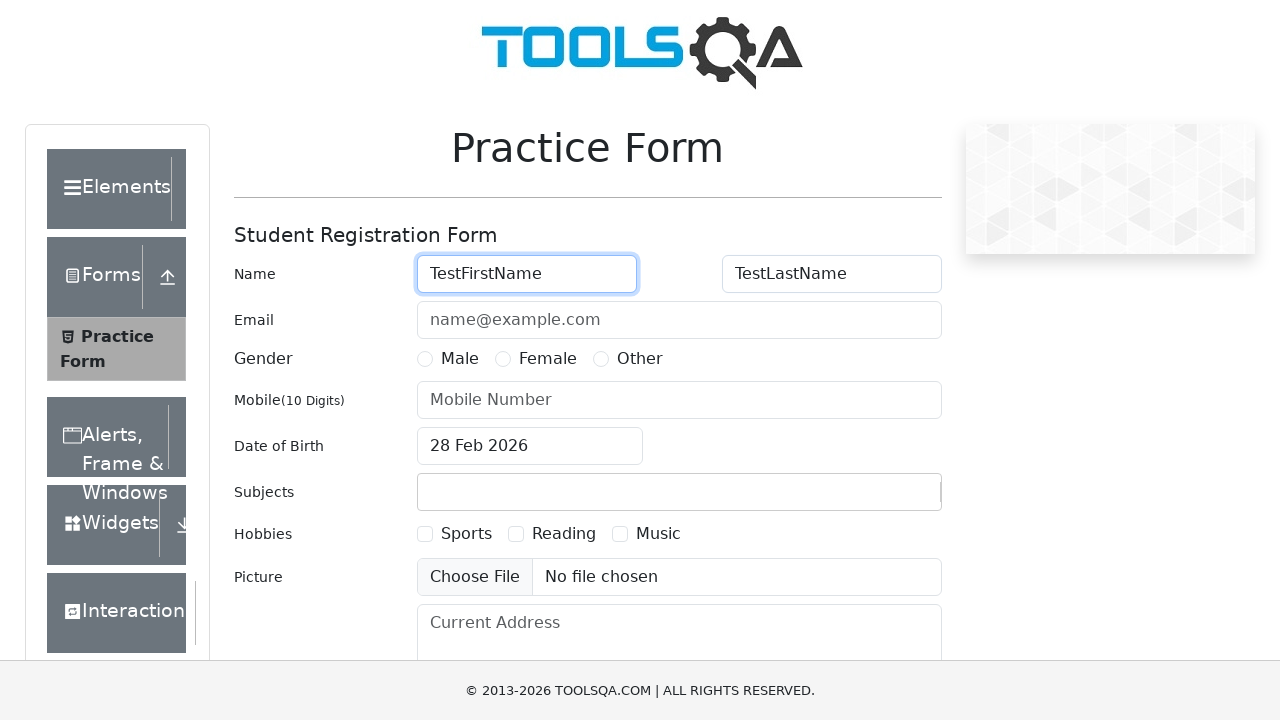

Filled email field with 'testemail@gmail.com' on #userEmail
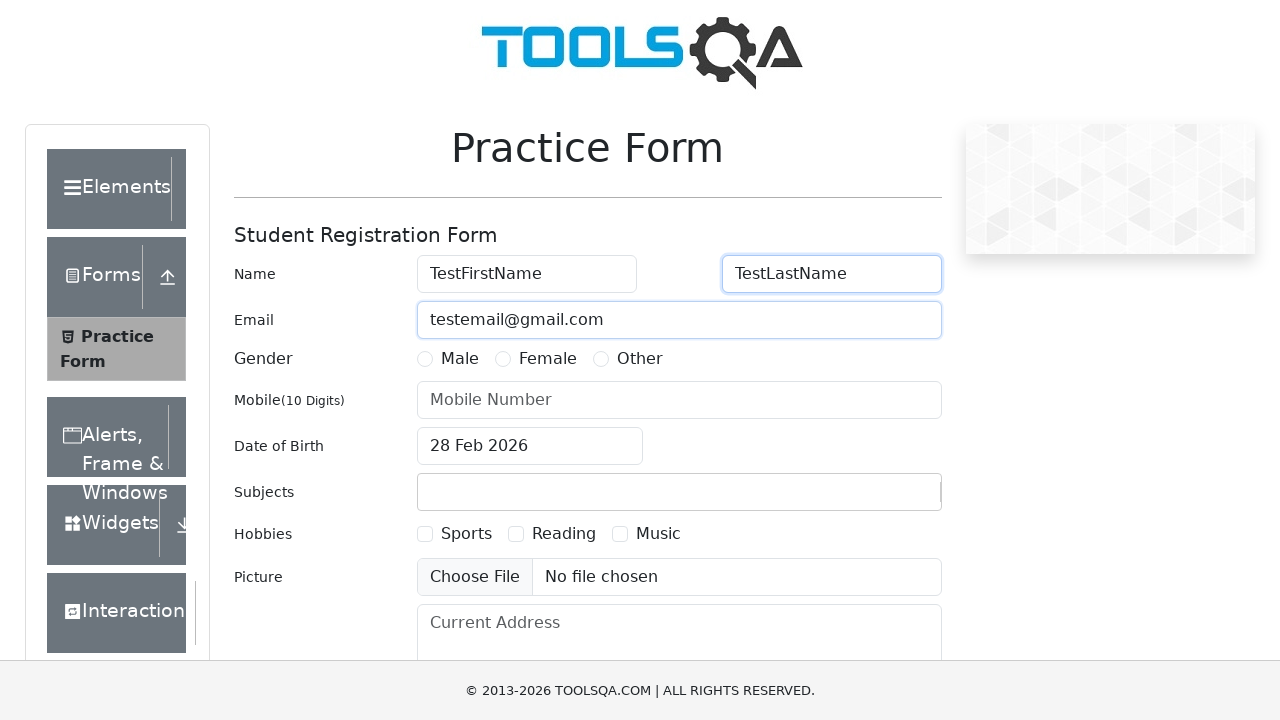

Selected Male gender option at (460, 359) on label[for='gender-radio-1']
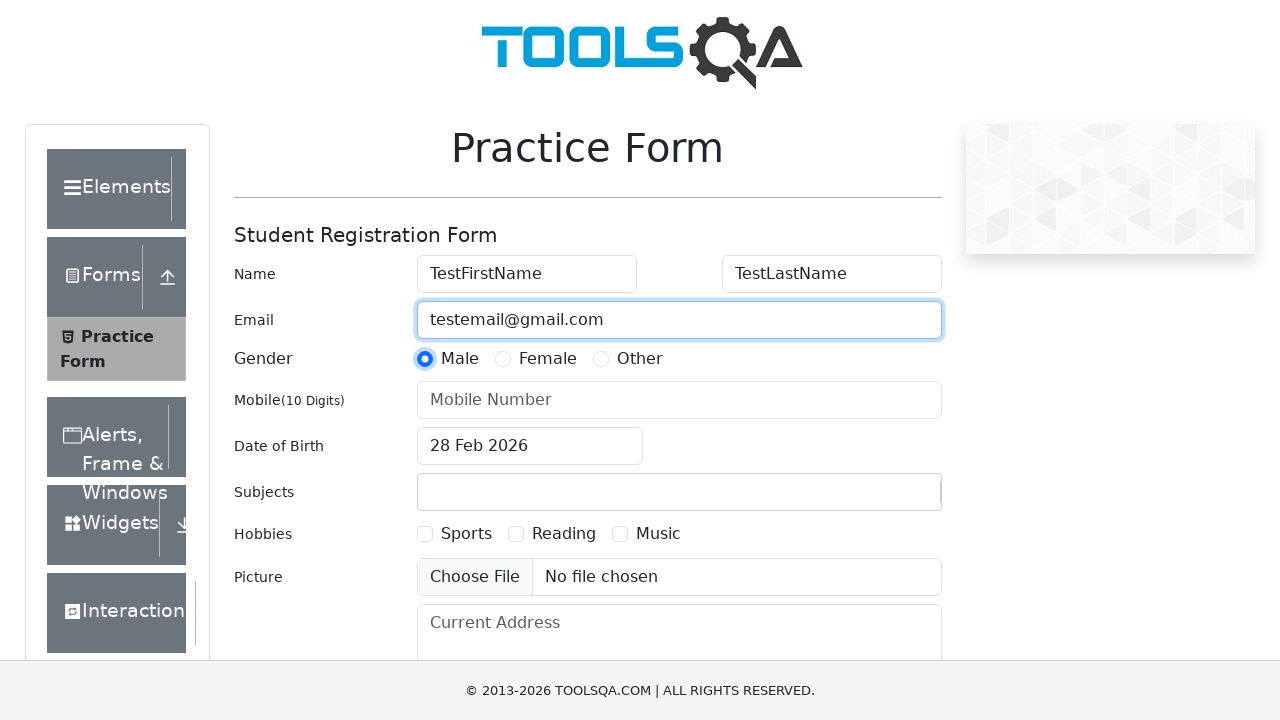

Filled phone number field with '1111111111' on #userNumber
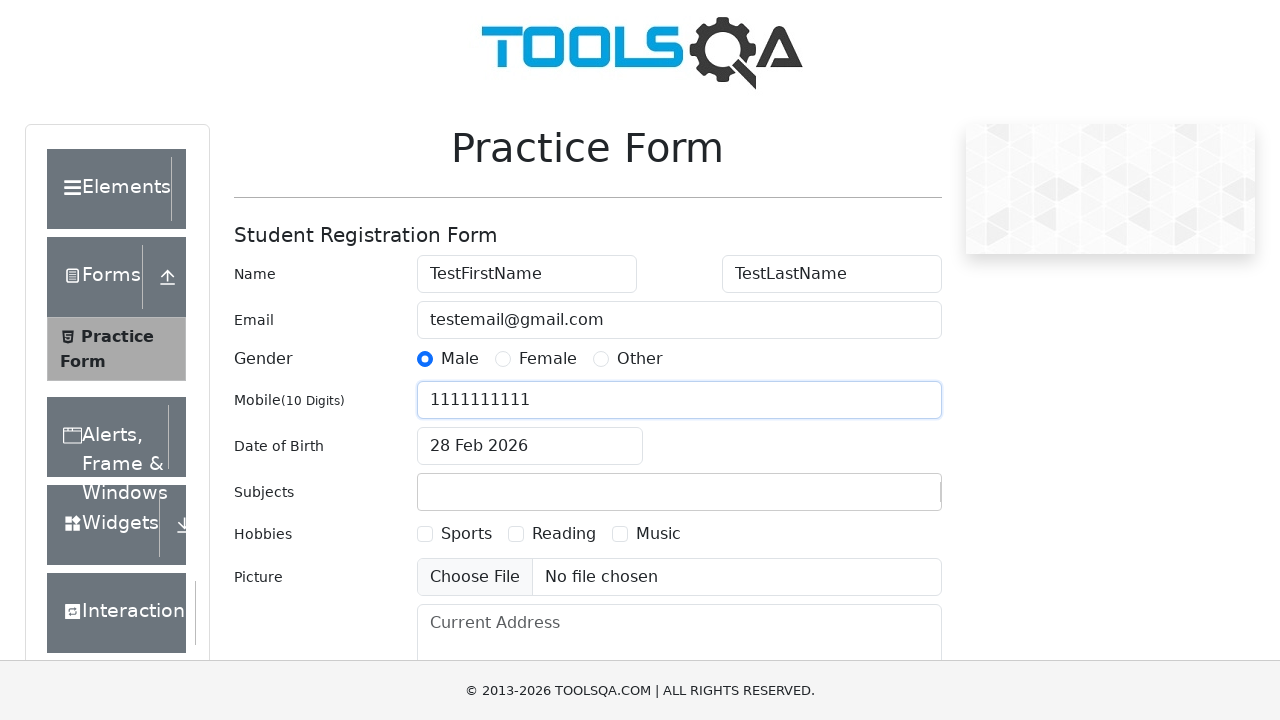

Clicked submit button to submit the practice form at (885, 499) on #submit
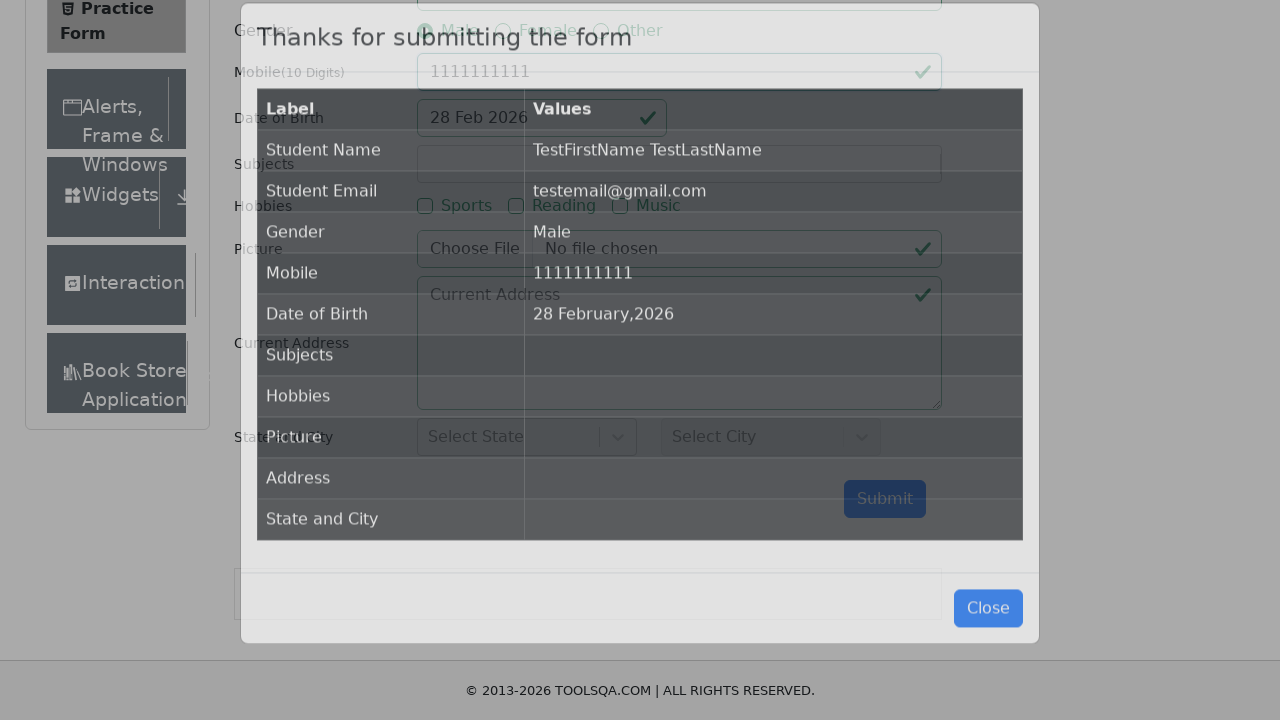

Verified success modal appeared after form submission
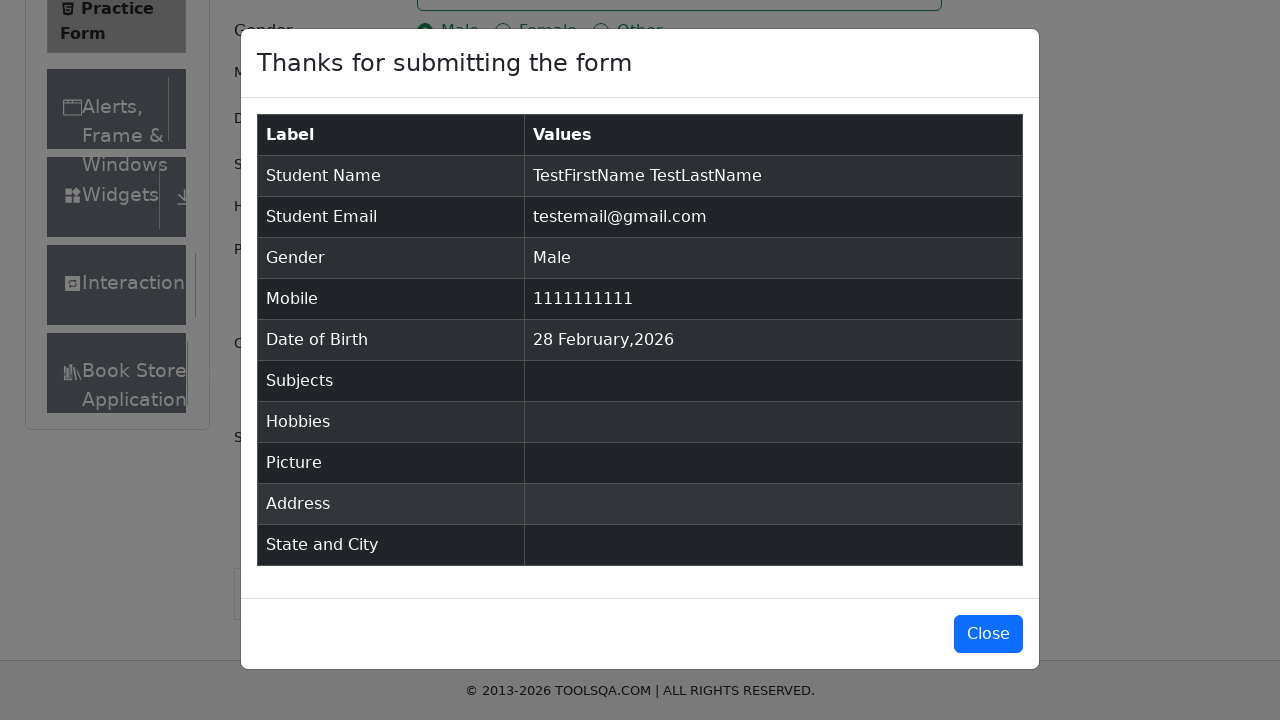

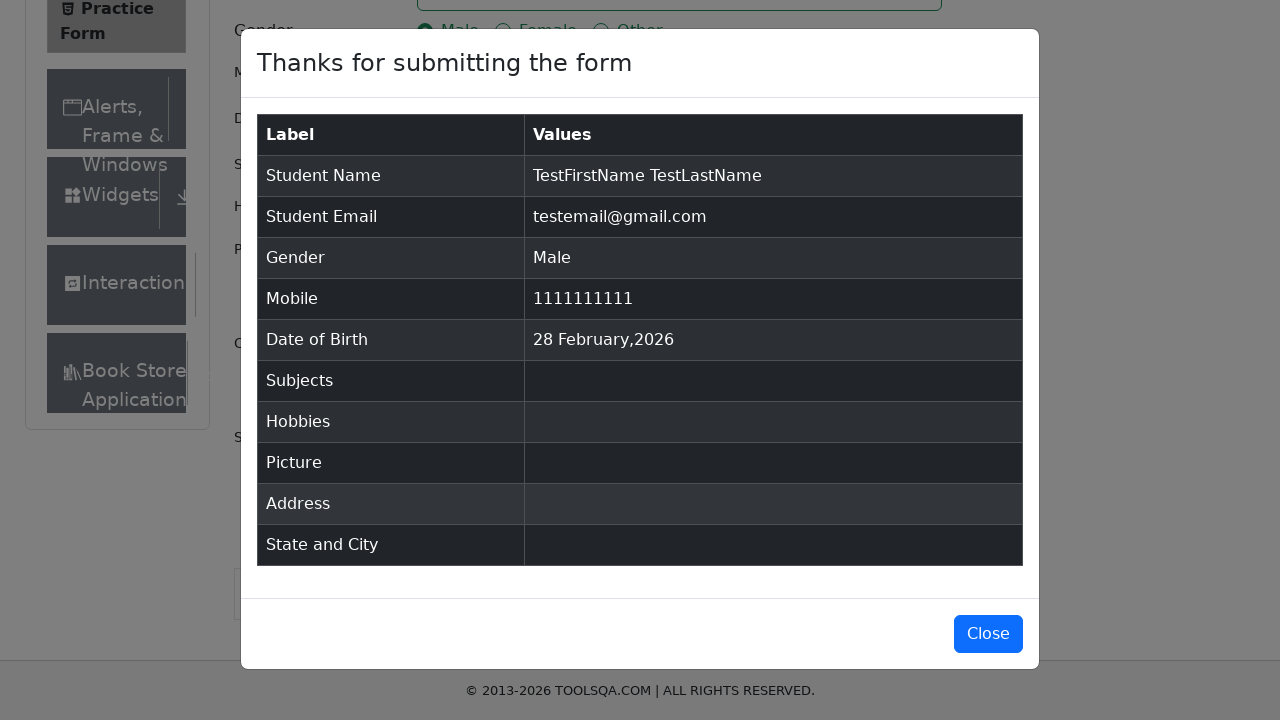